Tests that the currently applied filter is highlighted in the UI

Starting URL: https://demo.playwright.dev/todomvc

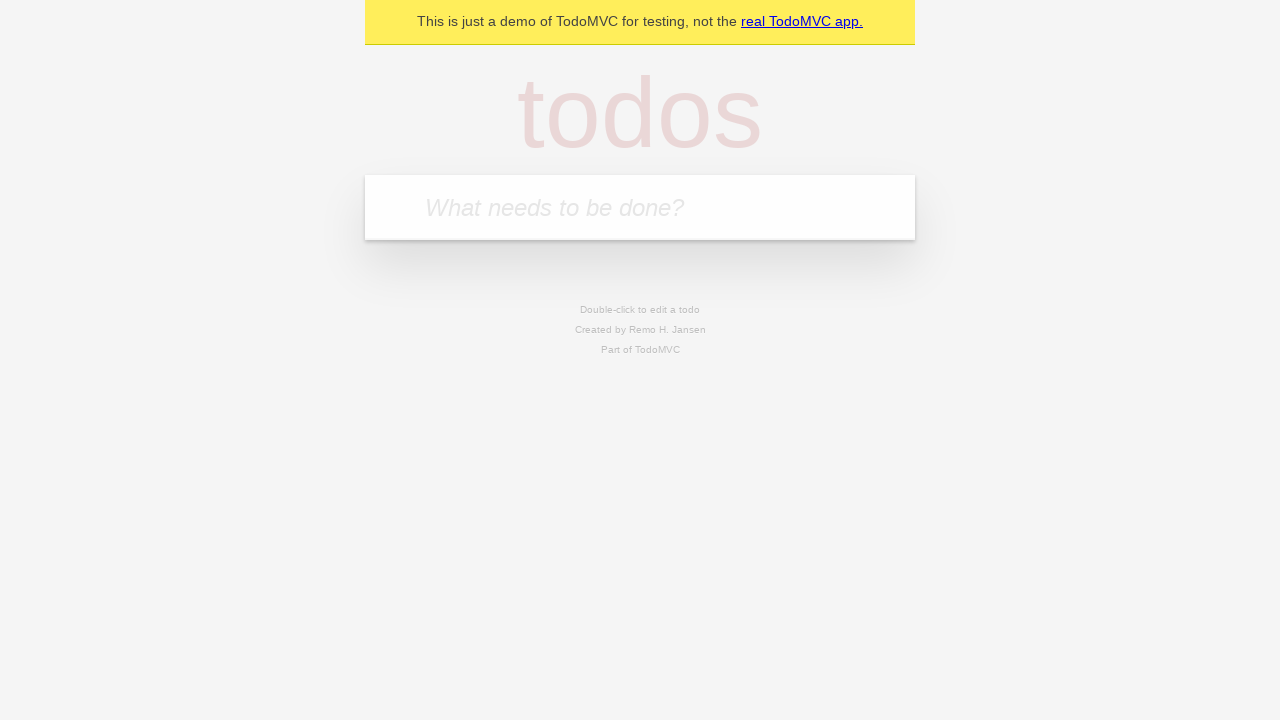

Filled todo input with 'buy some cheese' on internal:attr=[placeholder="What needs to be done?"i]
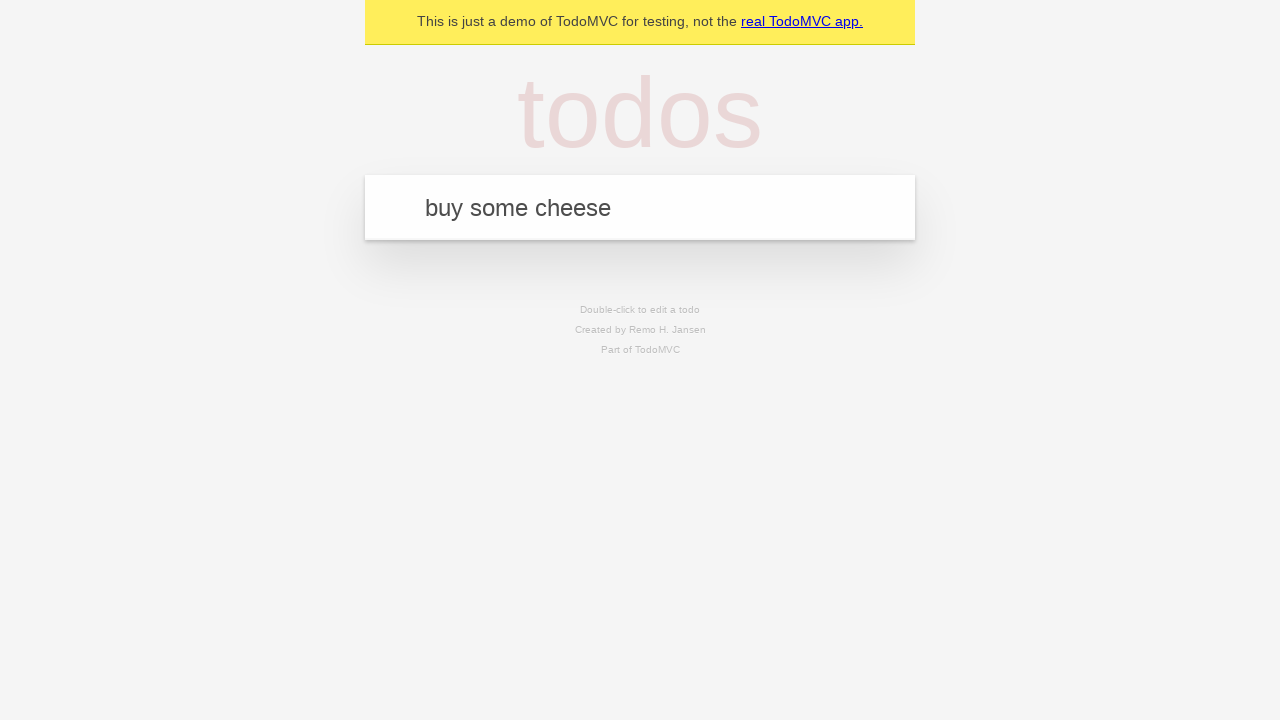

Pressed Enter to add first todo on internal:attr=[placeholder="What needs to be done?"i]
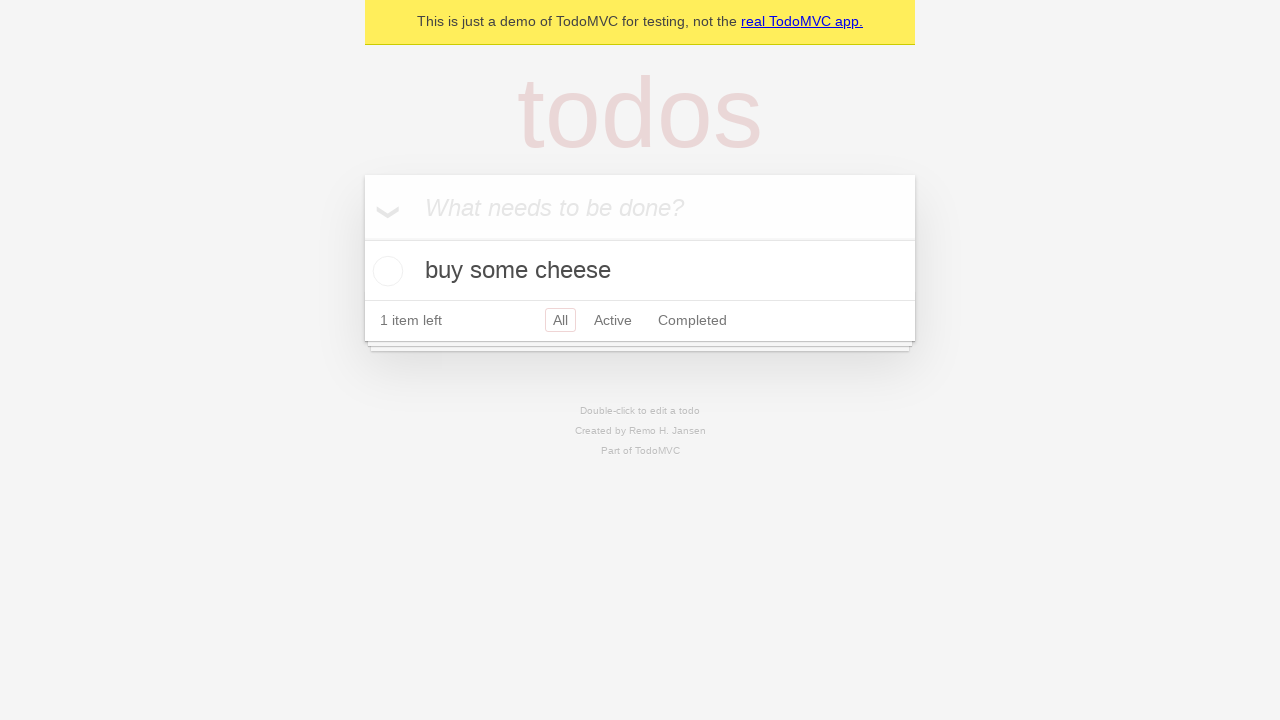

Filled todo input with 'feed the cat' on internal:attr=[placeholder="What needs to be done?"i]
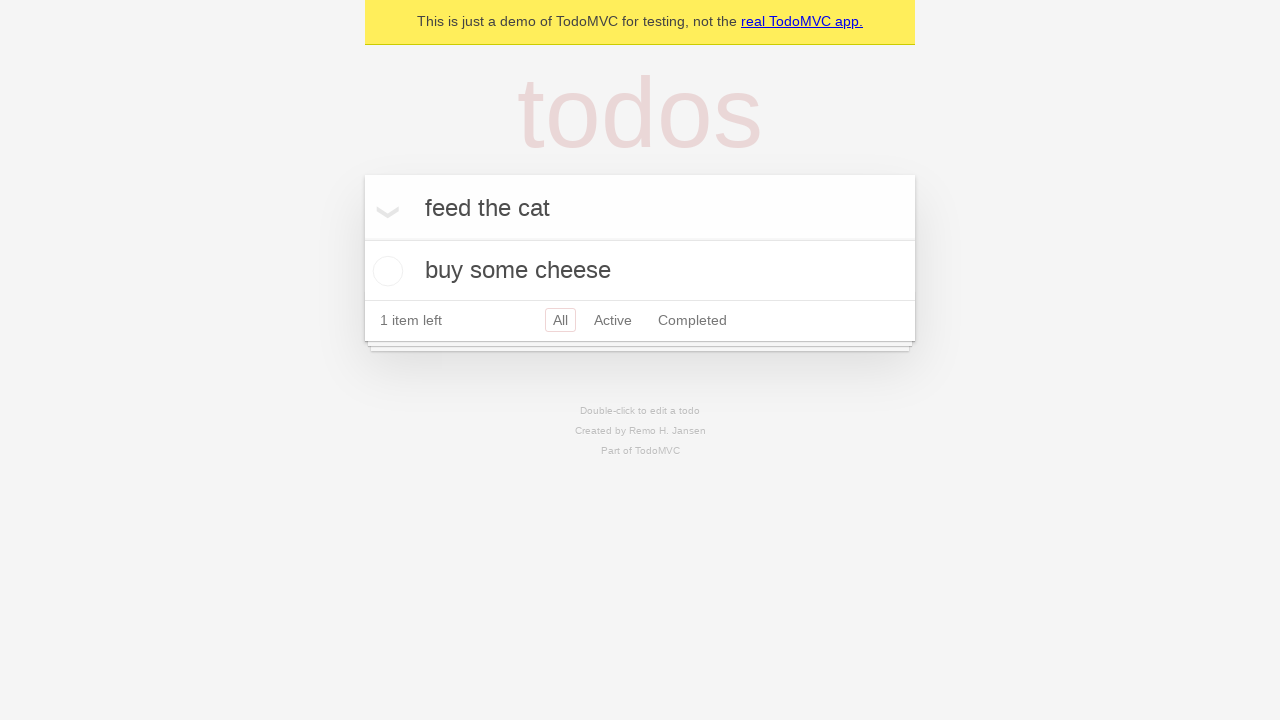

Pressed Enter to add second todo on internal:attr=[placeholder="What needs to be done?"i]
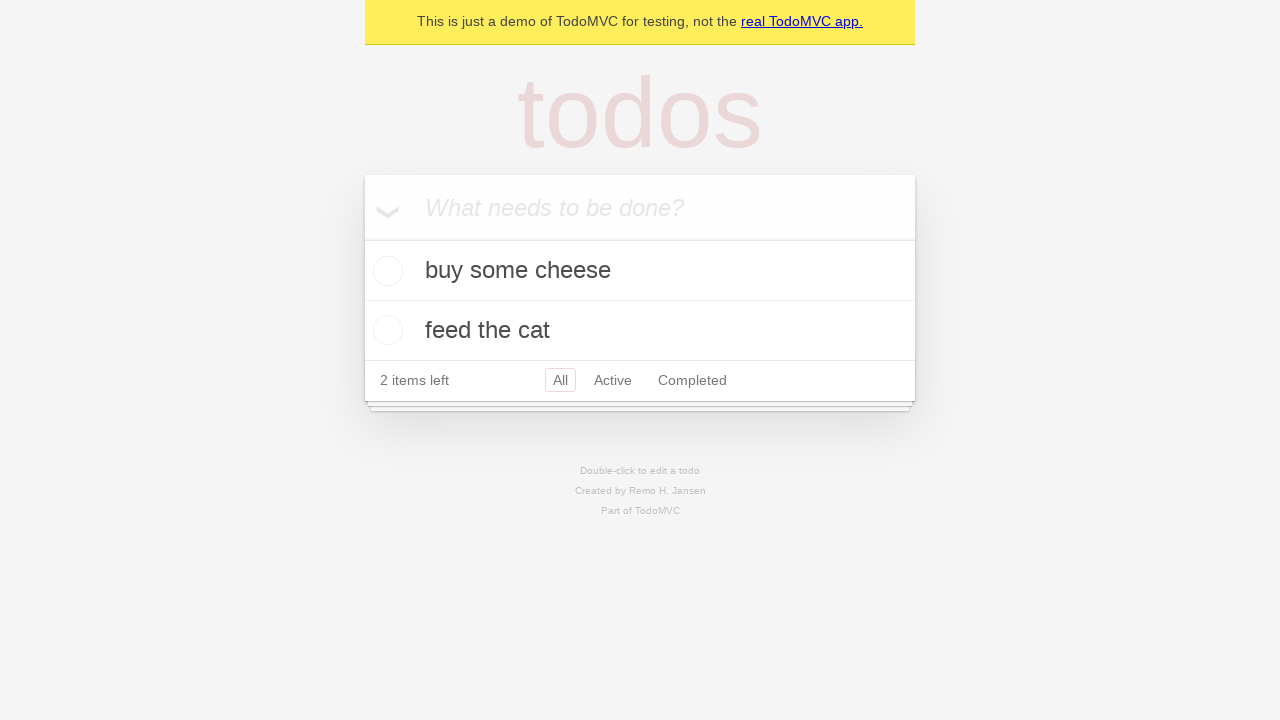

Filled todo input with 'book a doctors appointment' on internal:attr=[placeholder="What needs to be done?"i]
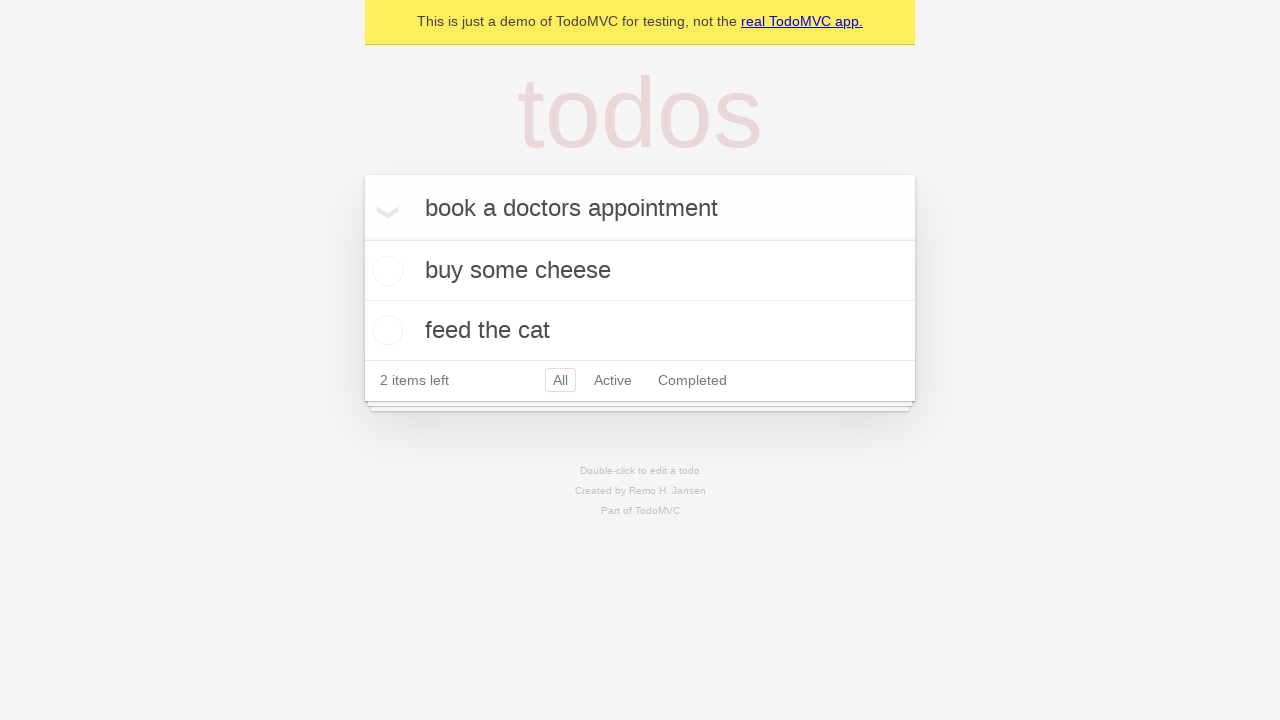

Pressed Enter to add third todo on internal:attr=[placeholder="What needs to be done?"i]
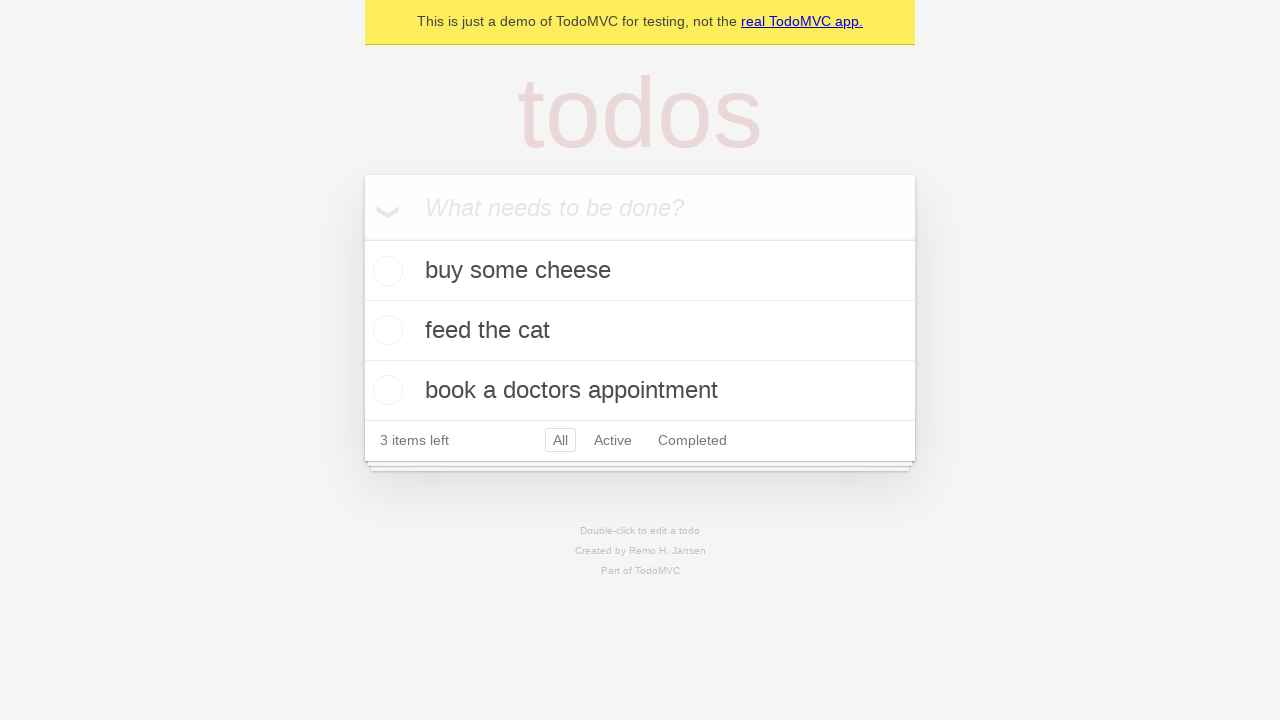

Waited for todo items to load
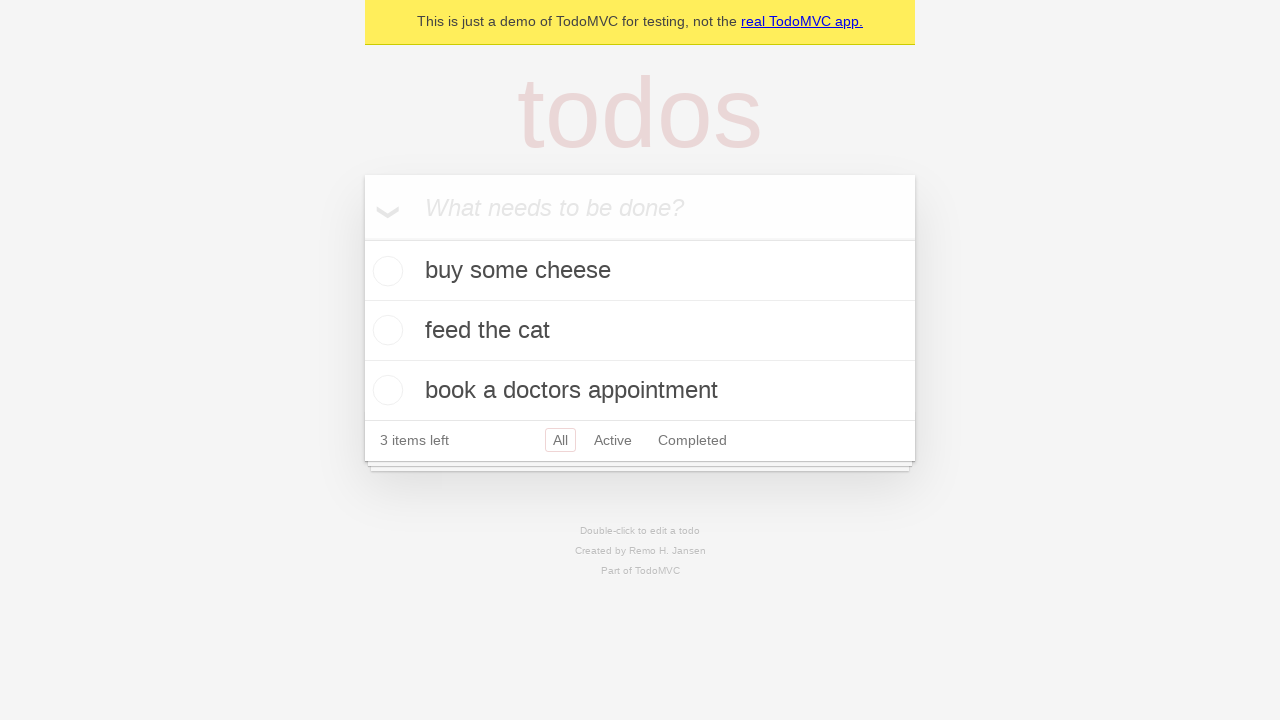

Created locators for filter links
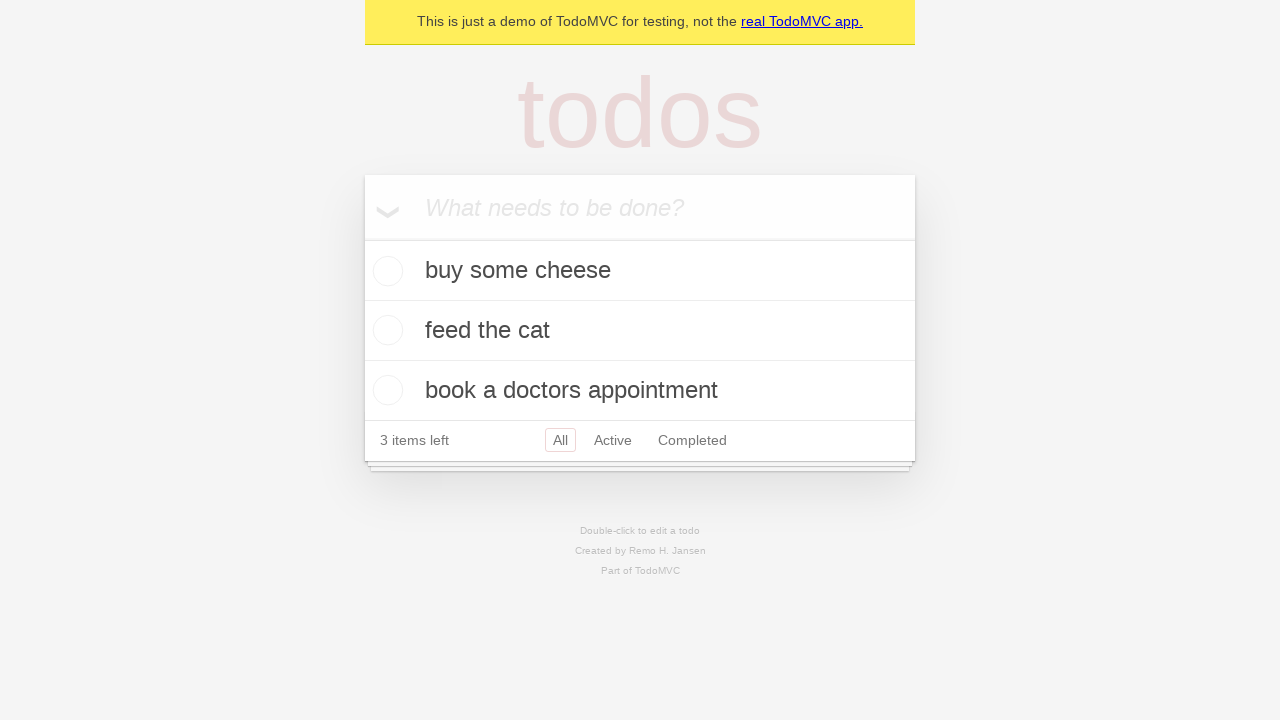

Clicked Active filter to highlight it at (613, 440) on internal:role=link[name="Active"i]
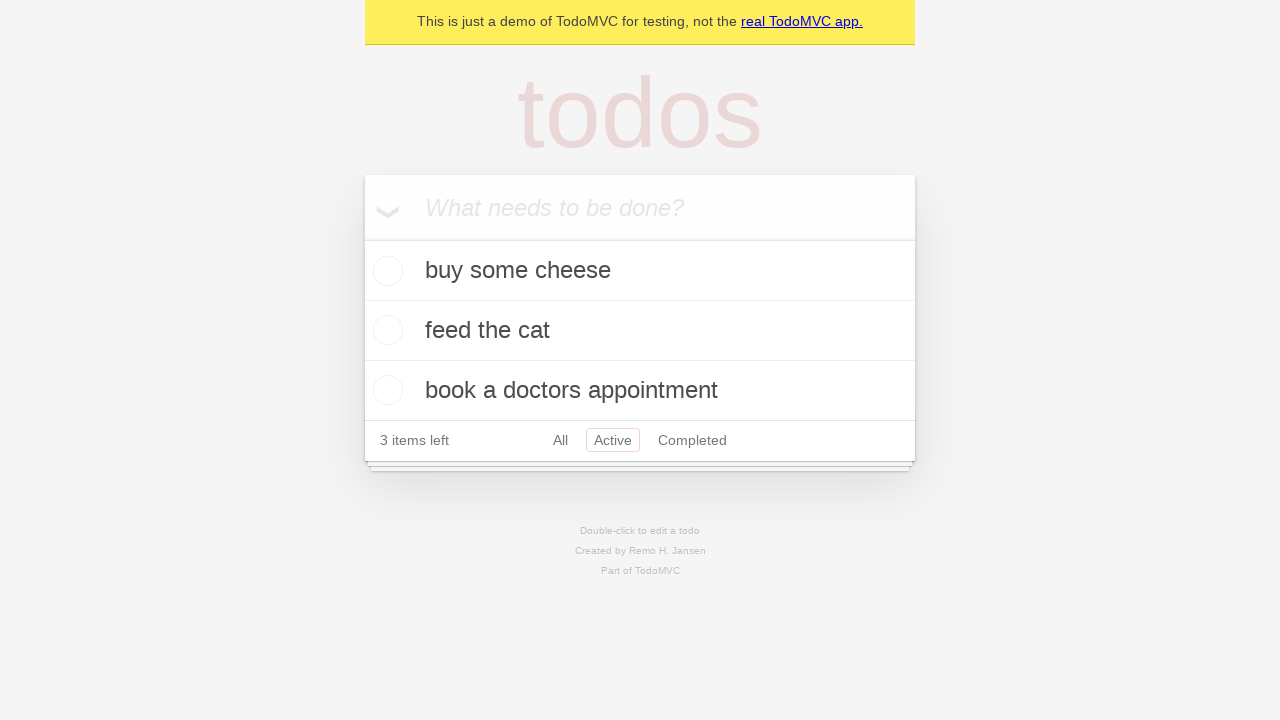

Clicked Completed filter and verified it is now highlighted at (692, 440) on internal:role=link[name="Completed"i]
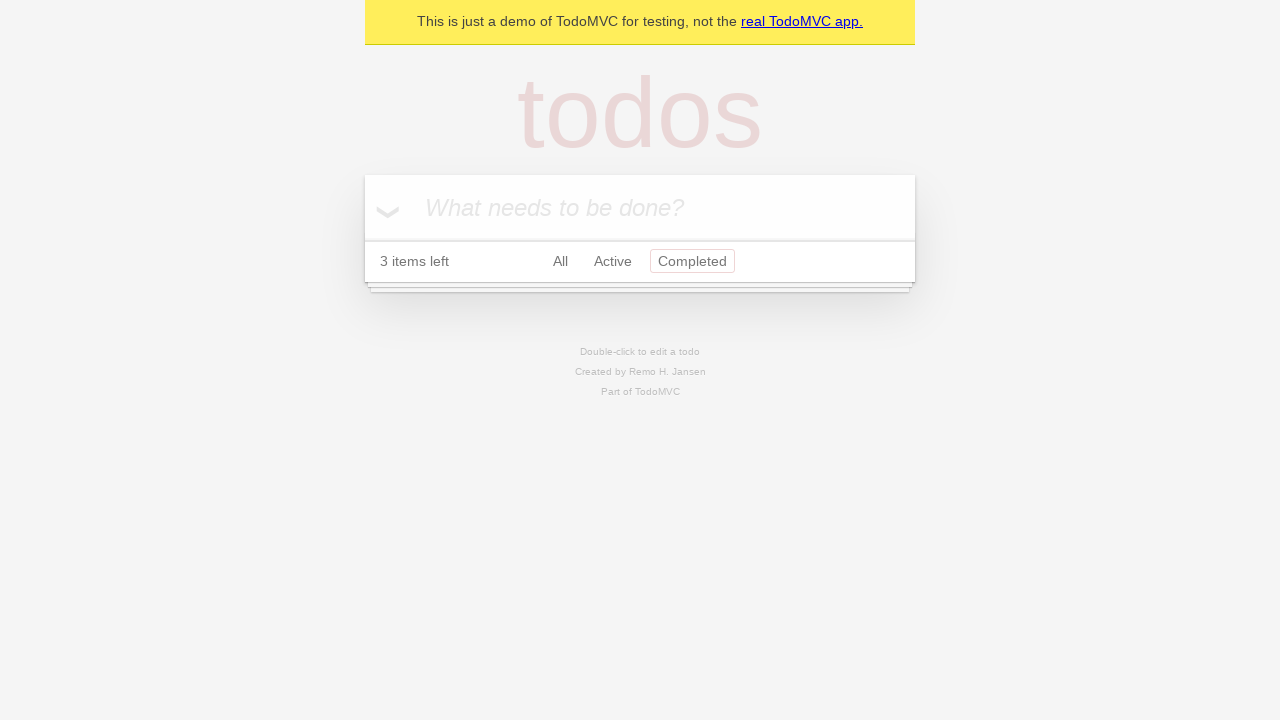

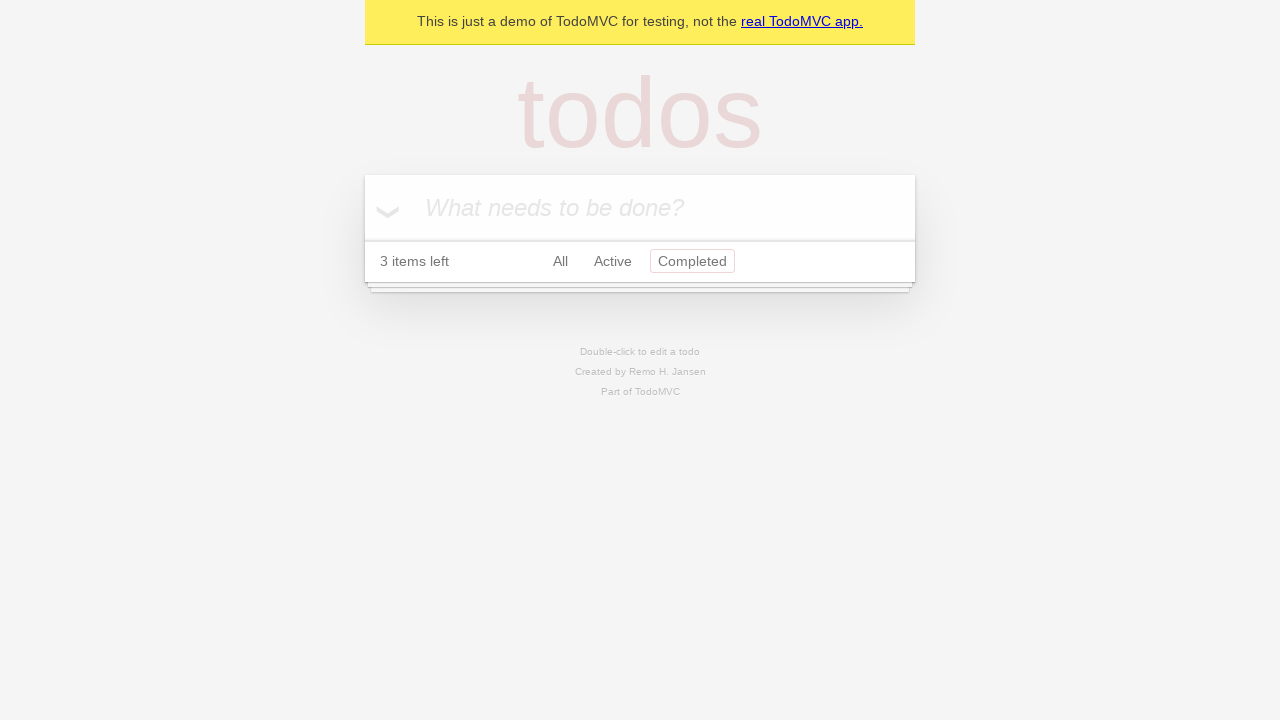